Navigates to Nykaa website and clicks on the Categories dropdown menu to expand it

Starting URL: https://www.nykaa.com/

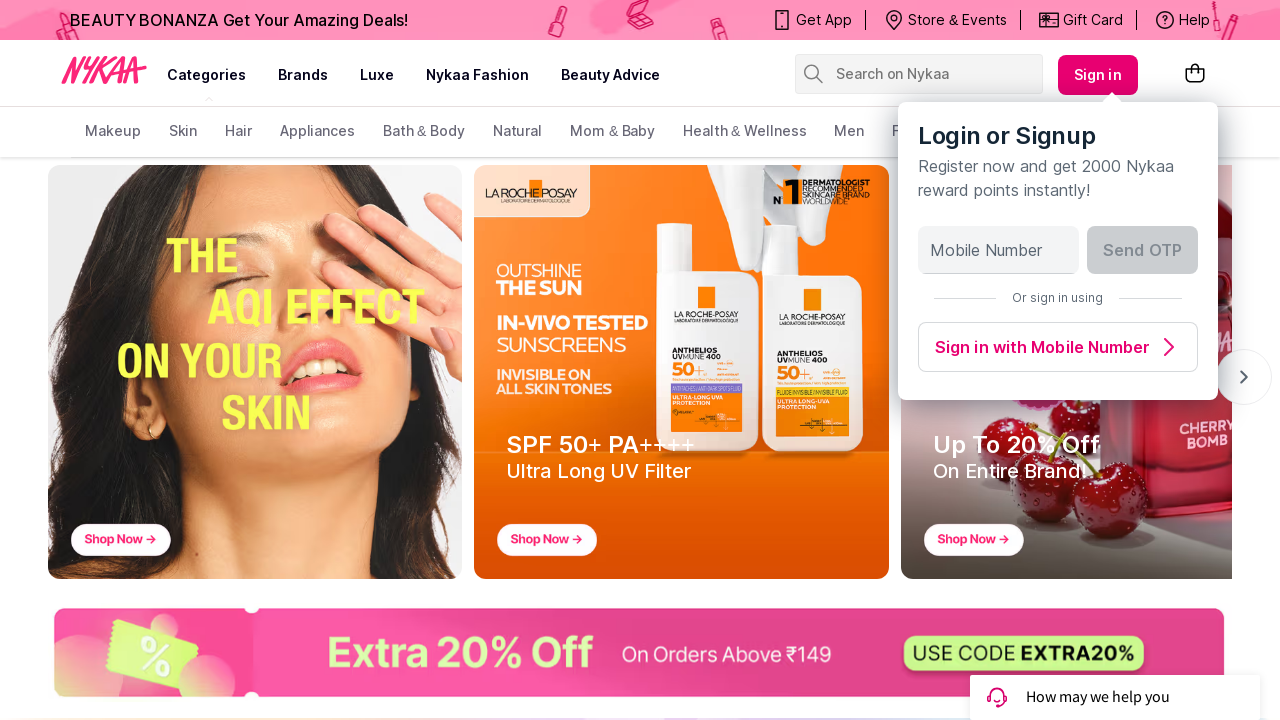

Clicked on the Categories dropdown menu at (207, 94) on xpath=//*[@id="category_arrowUp"]
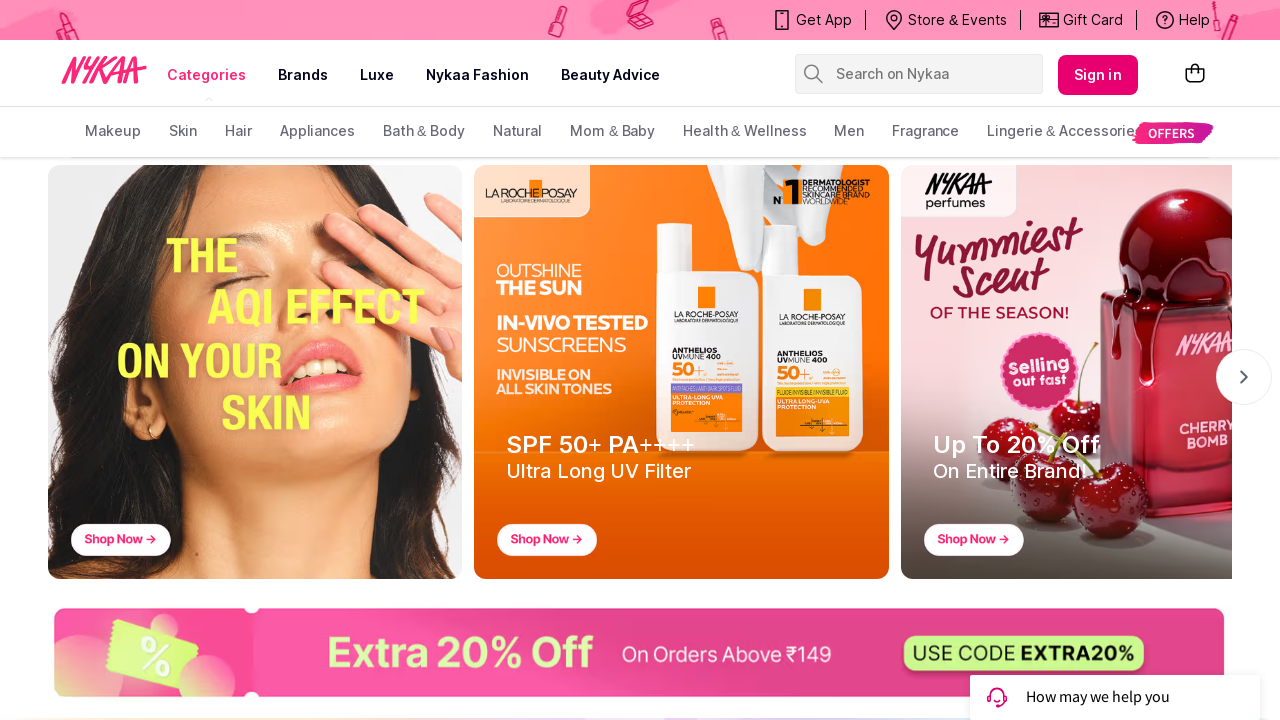

Waited for dropdown menu to expand
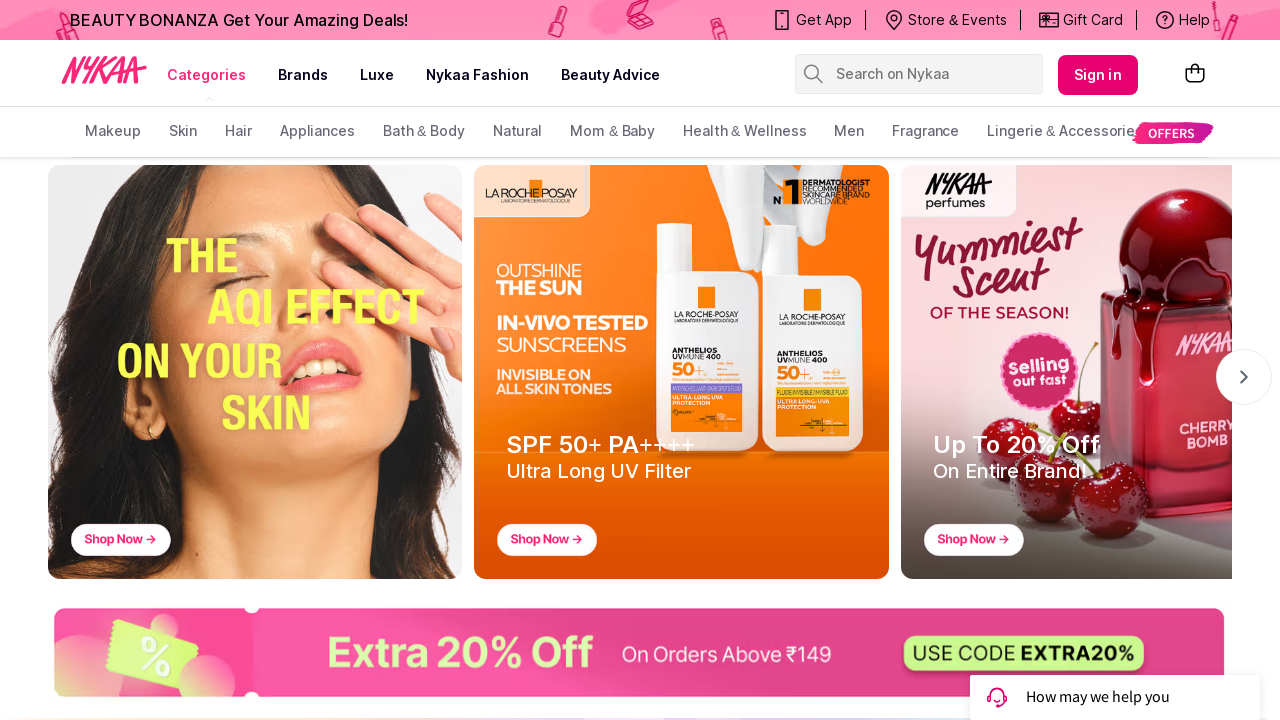

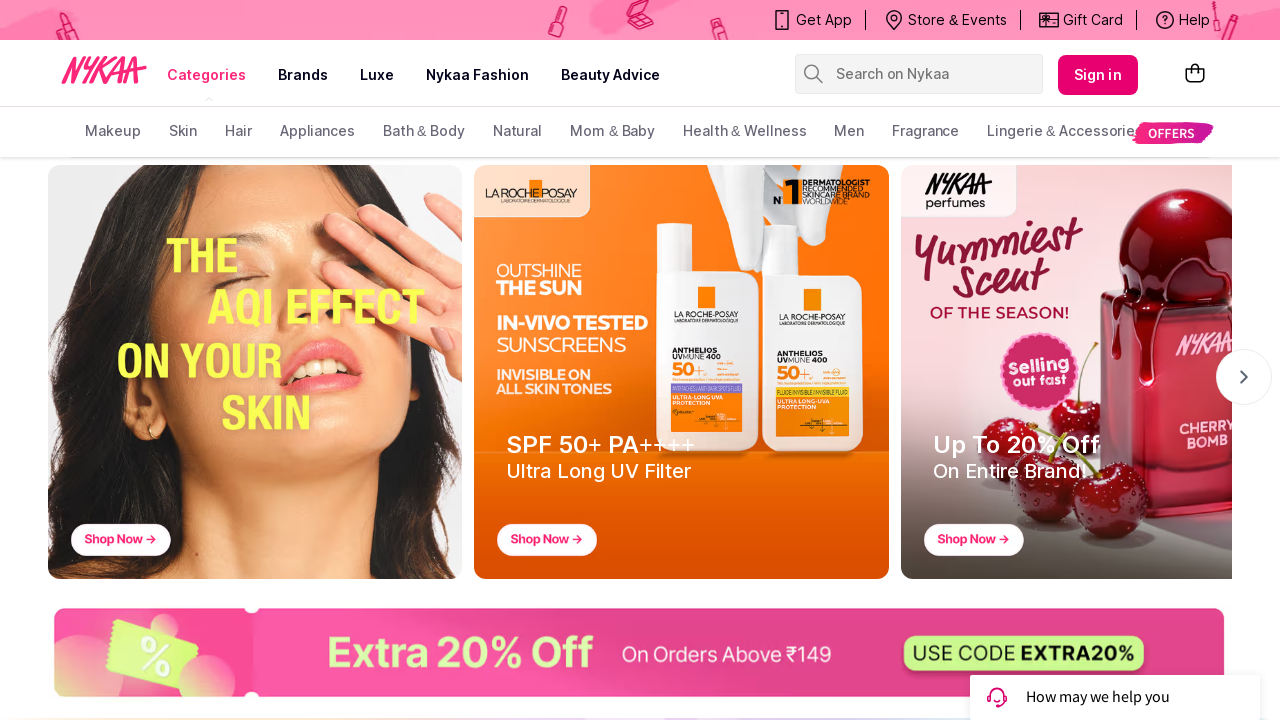